Tests the A/B Testing page by clicking the link, verifying the page header contains "A/B Test", navigating back, and repeating the verification process.

Starting URL: https://the-internet.herokuapp.com/

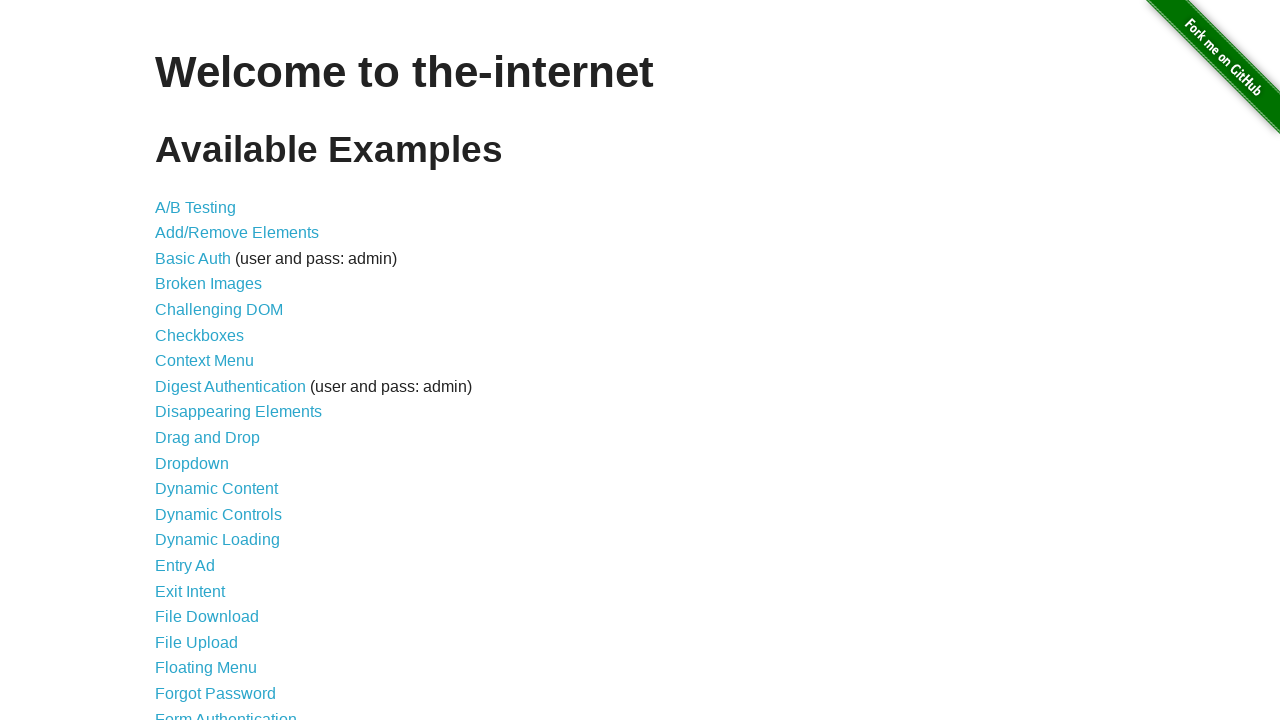

Clicked on A/B Testing link at (196, 207) on xpath=//a[text()='A/B Testing']
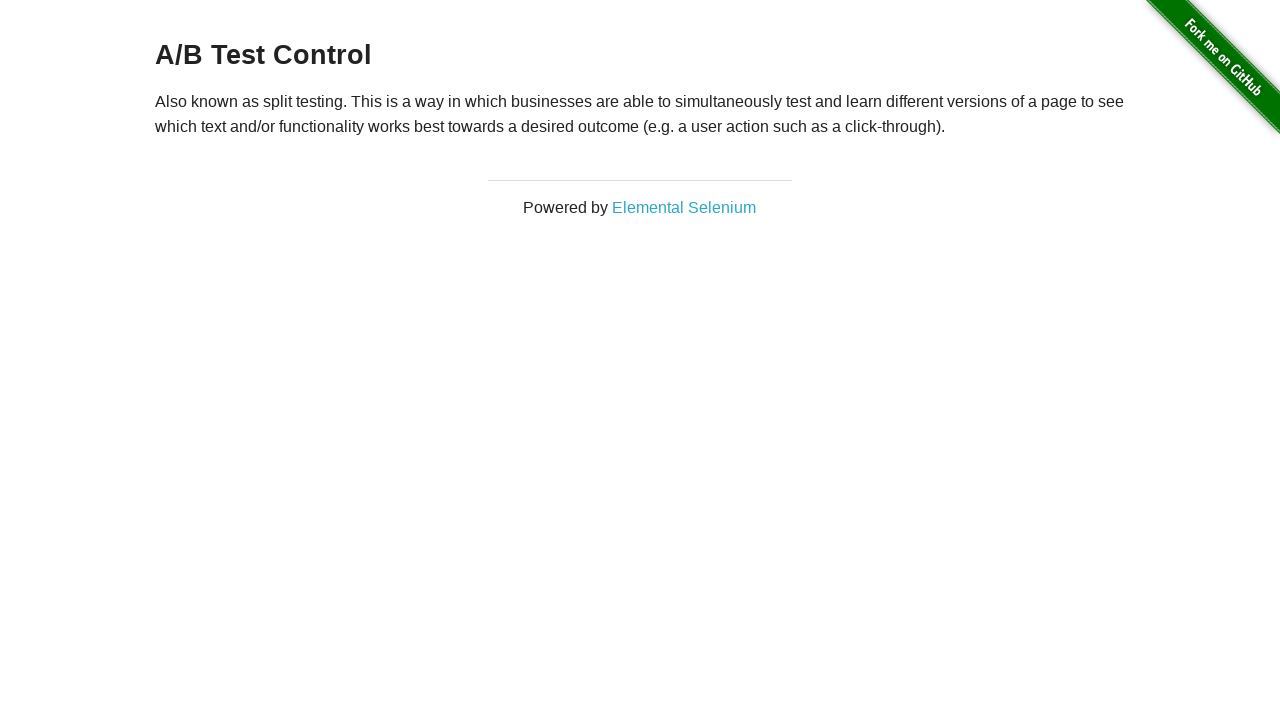

A/B Test Control header loaded
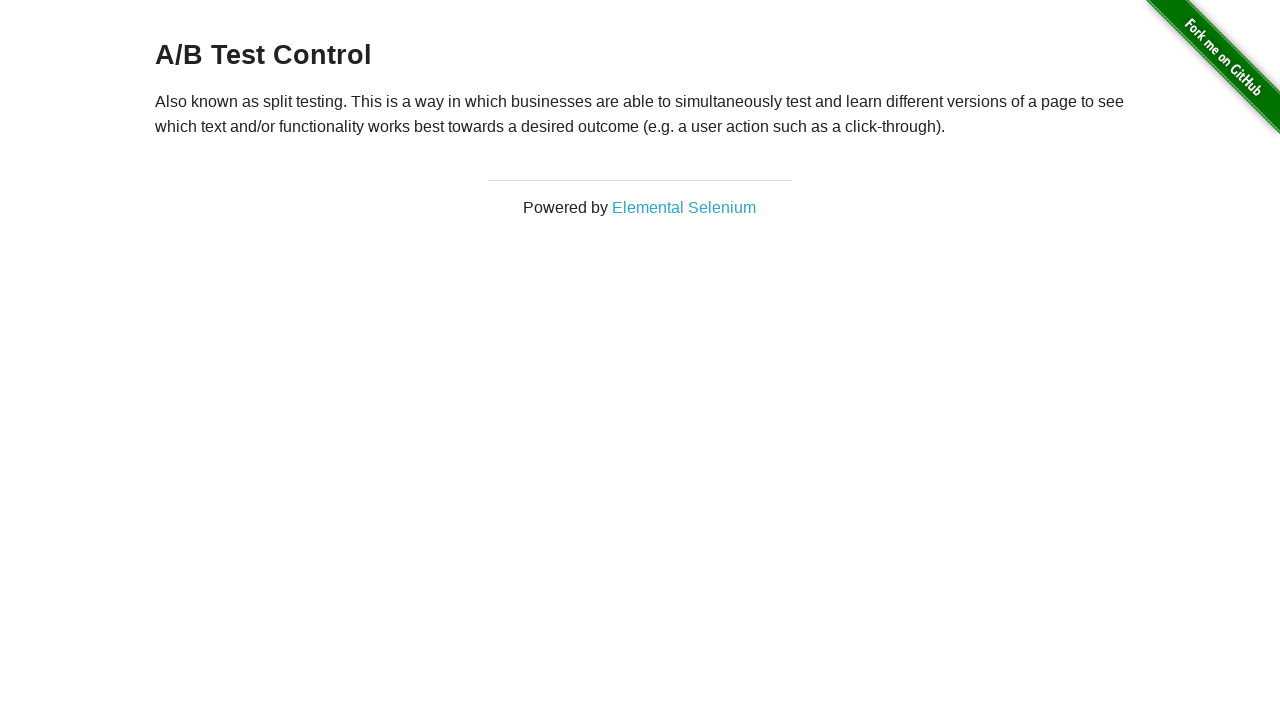

Retrieved A/B Test Control header text
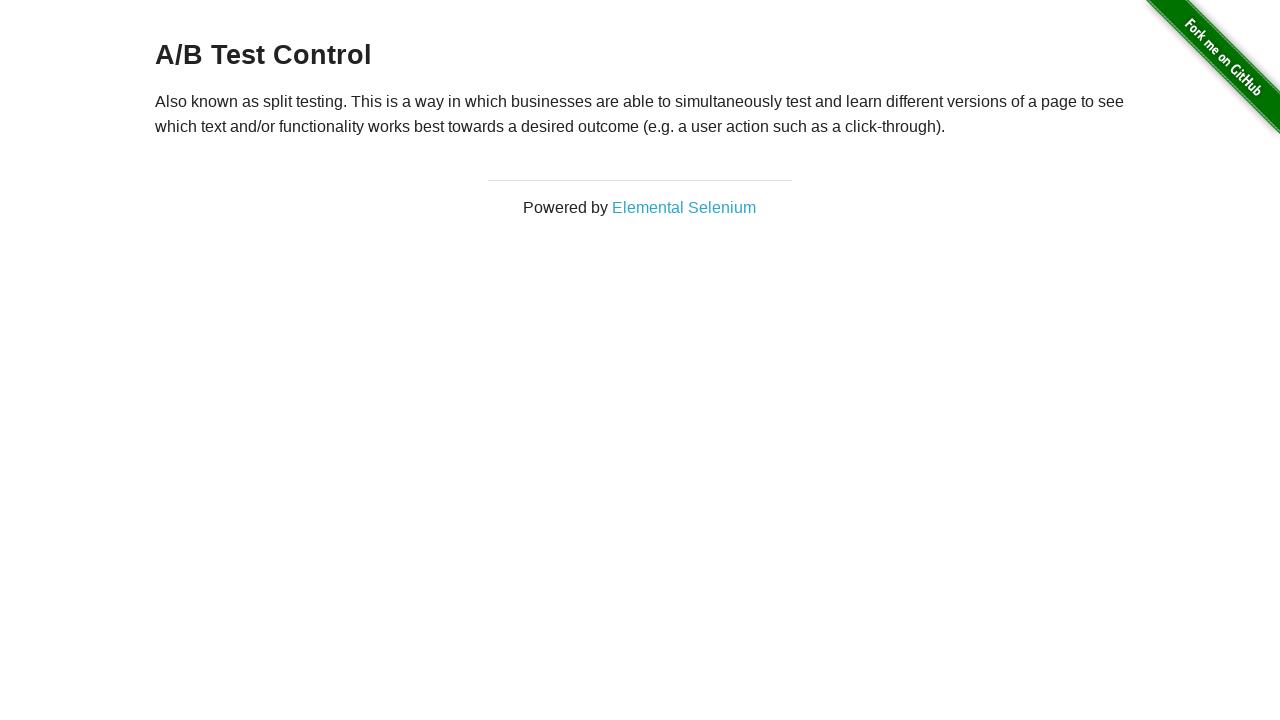

Verified page header contains 'A/B Test'
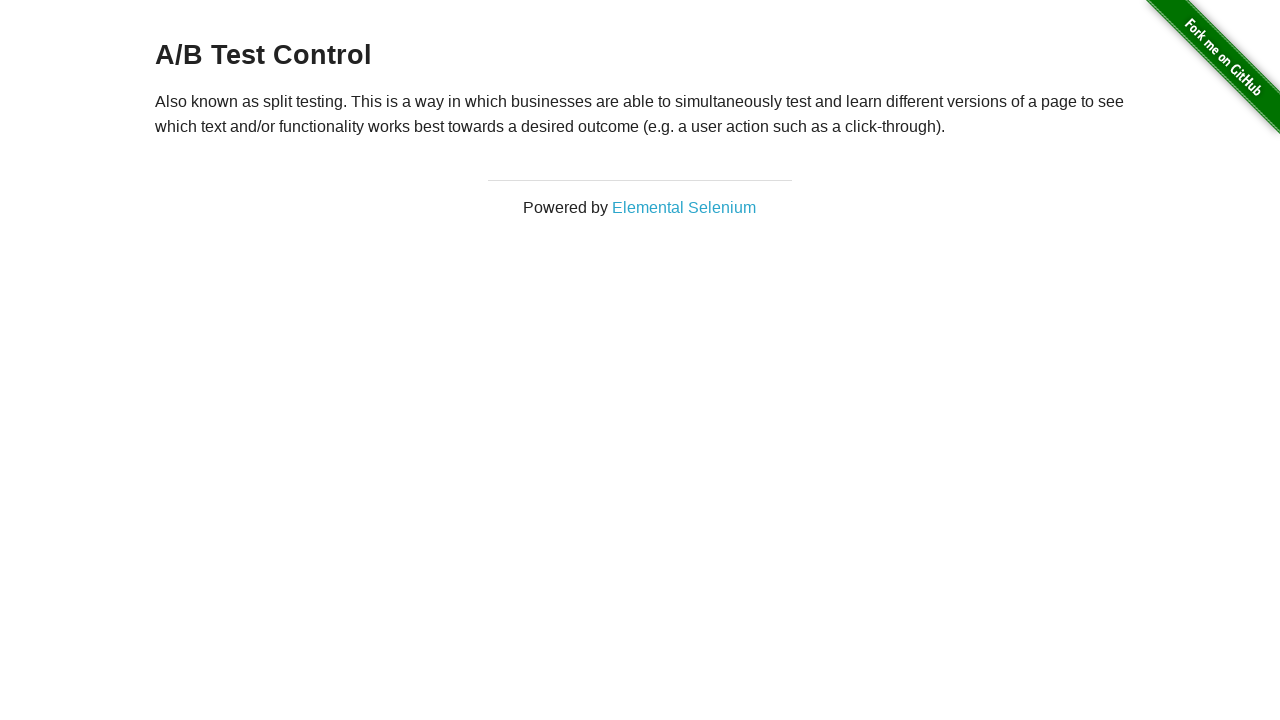

Navigated back to main page
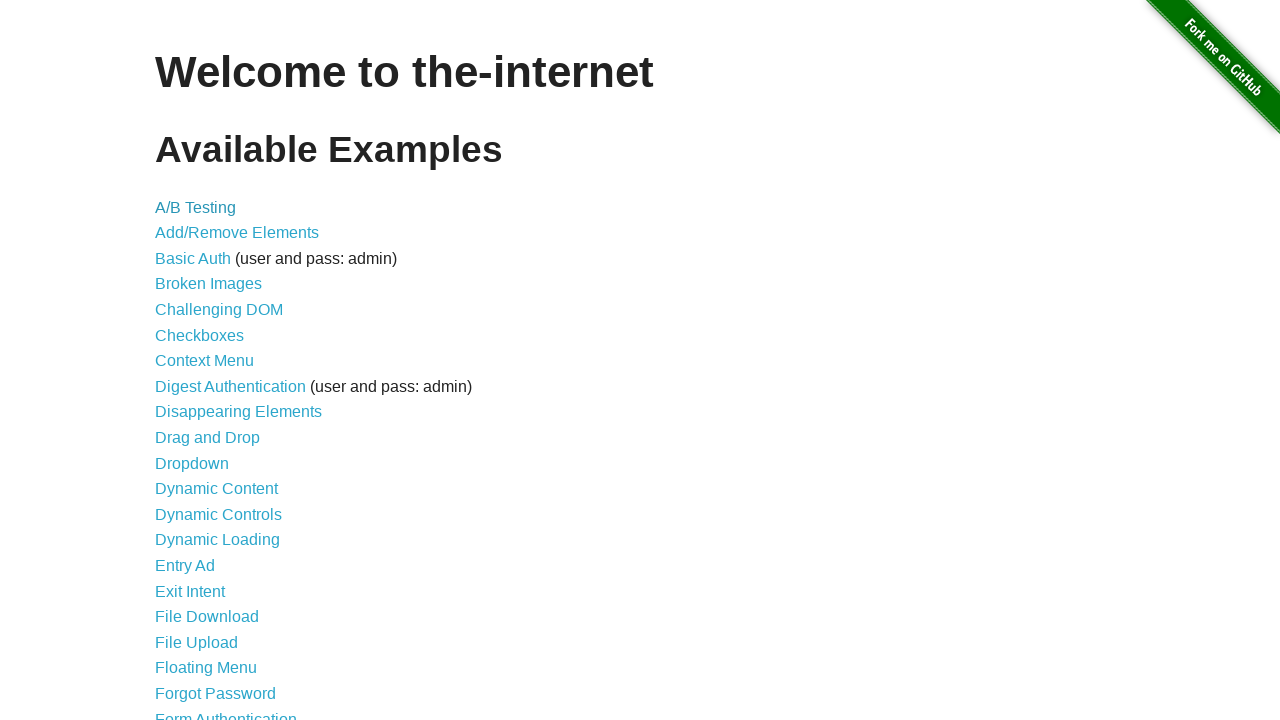

Clicked on A/B Testing link again at (196, 207) on xpath=//a[text()='A/B Testing']
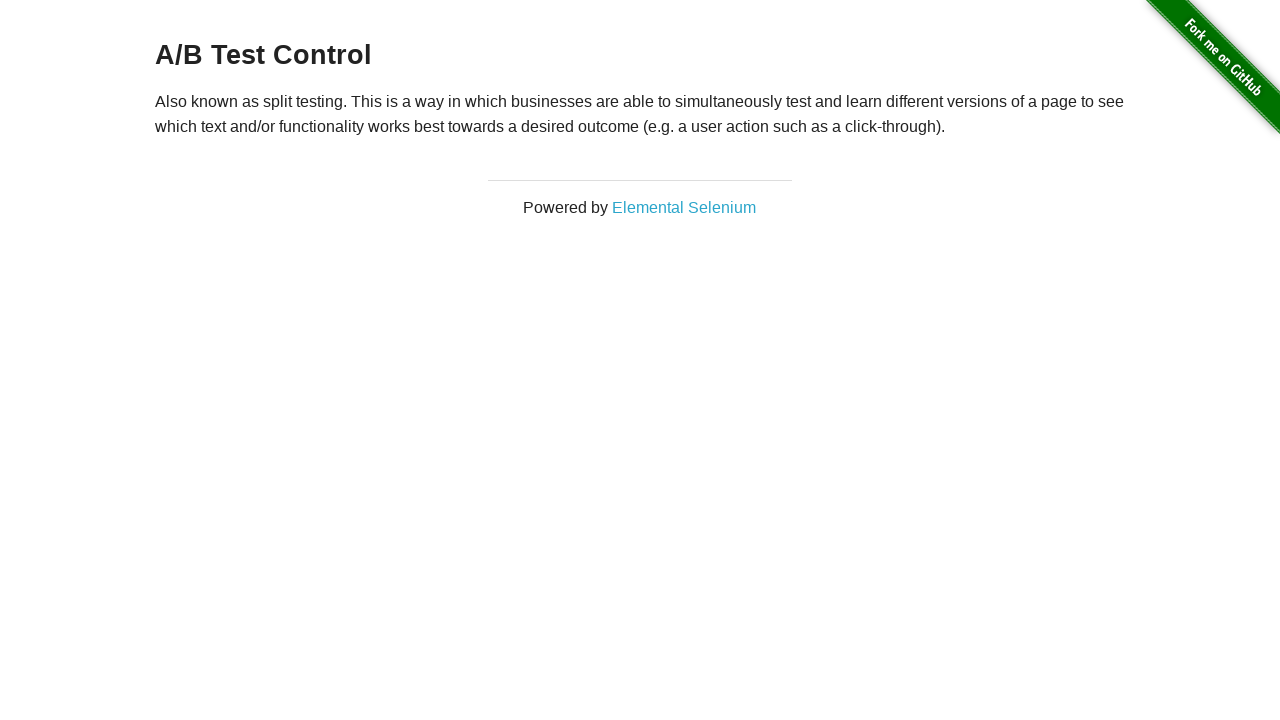

A/B Test Control header loaded again
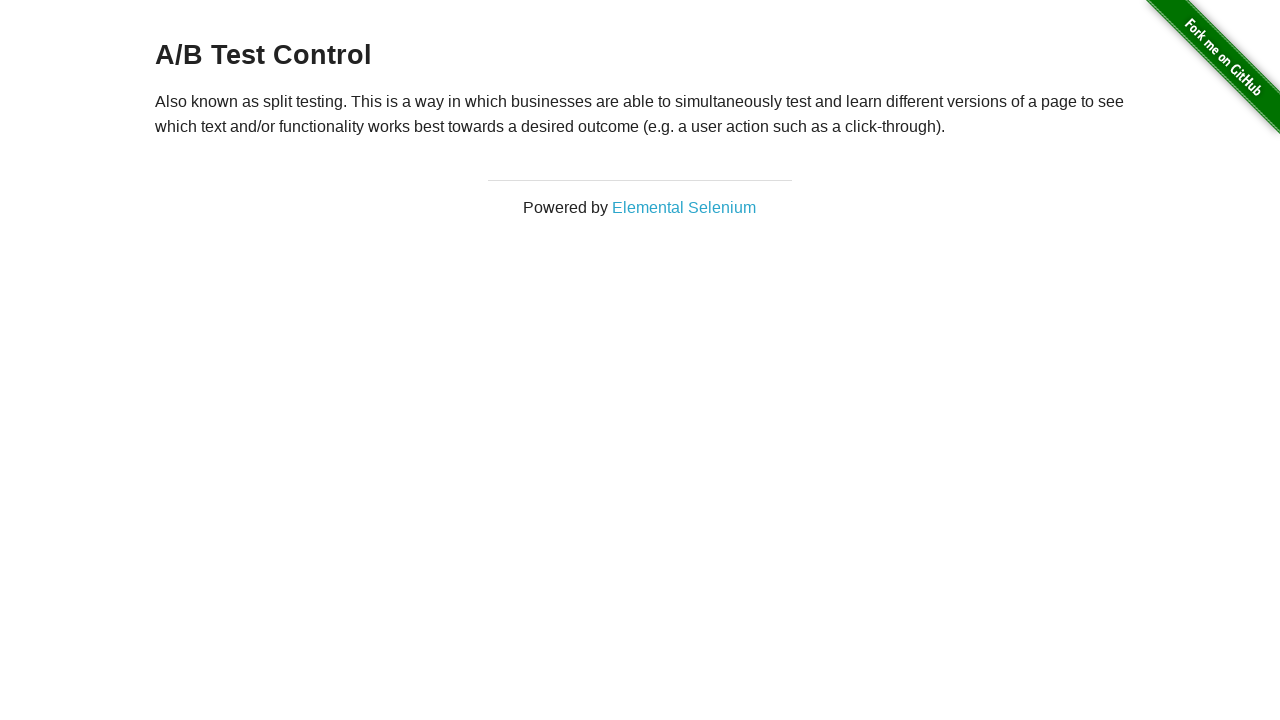

Retrieved A/B Test Control header text again
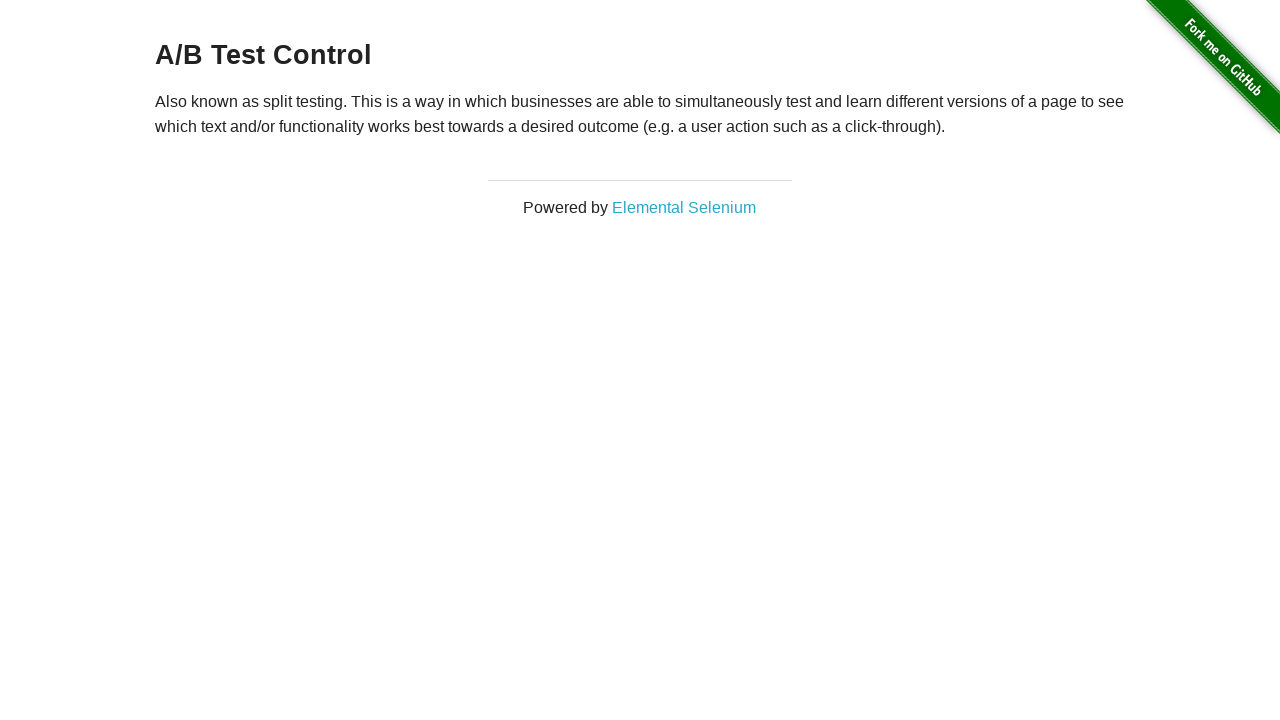

Verified page header contains 'A/B Test' again
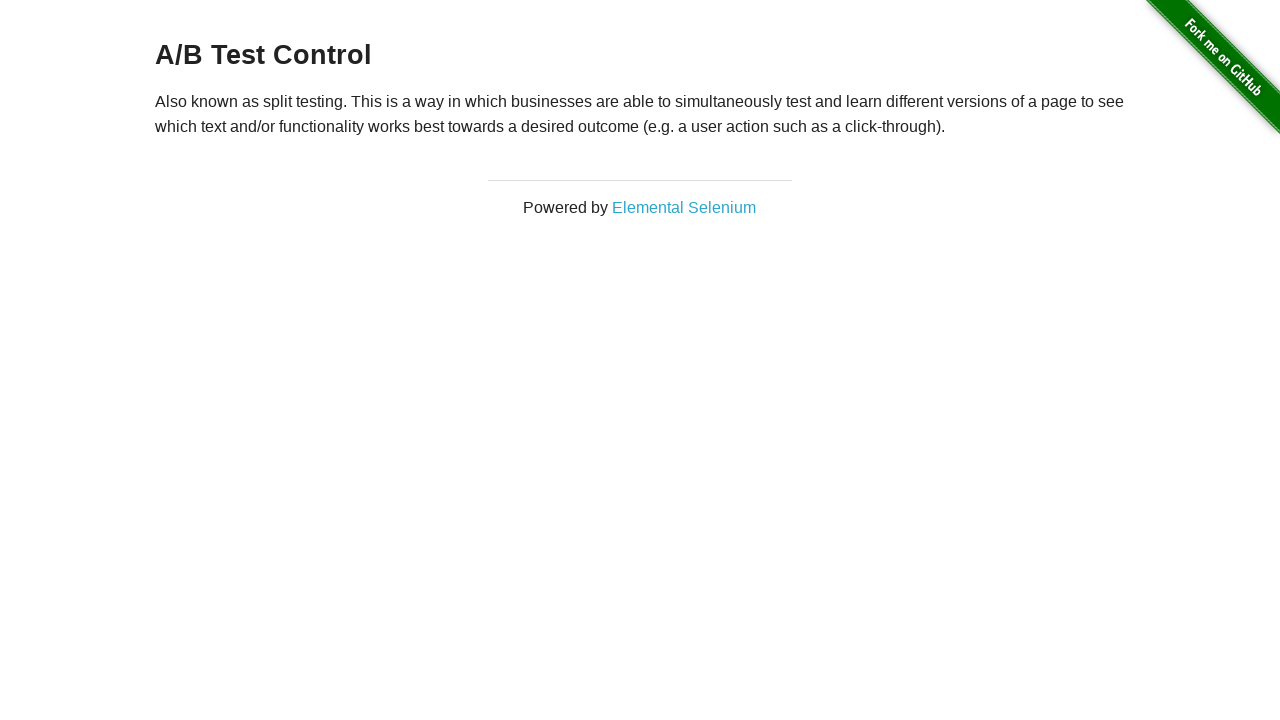

Navigated back to main page
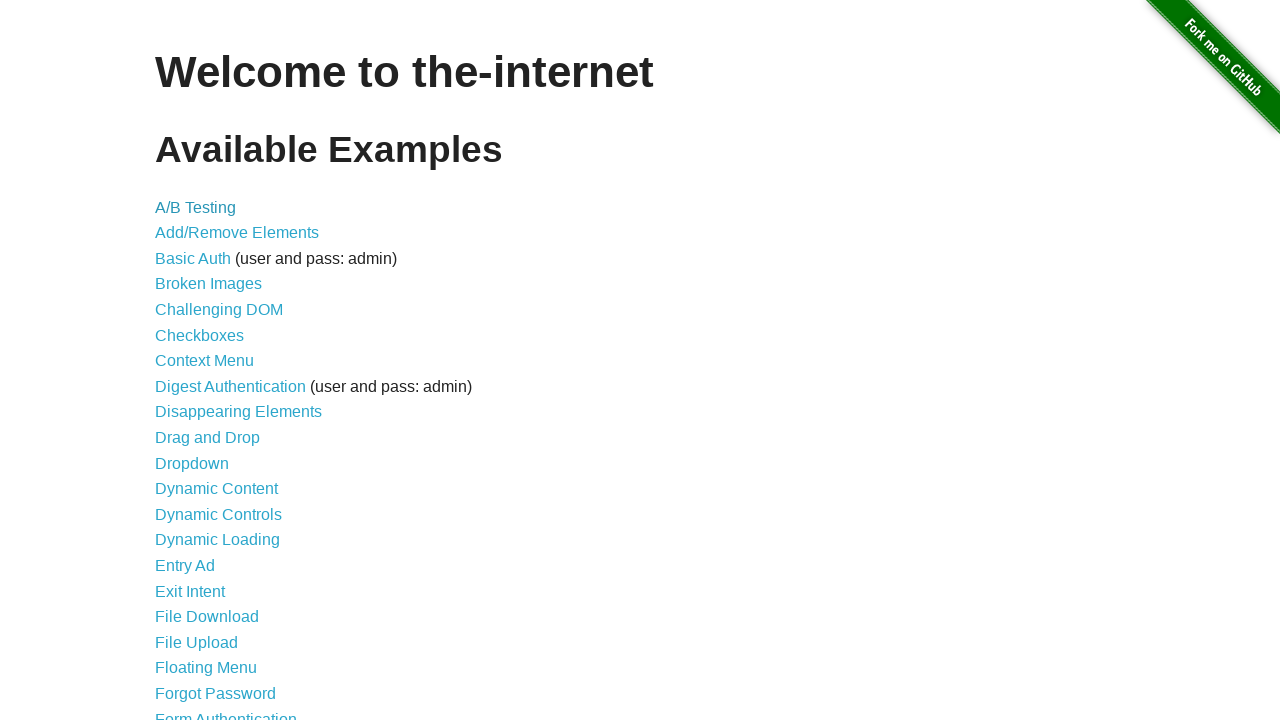

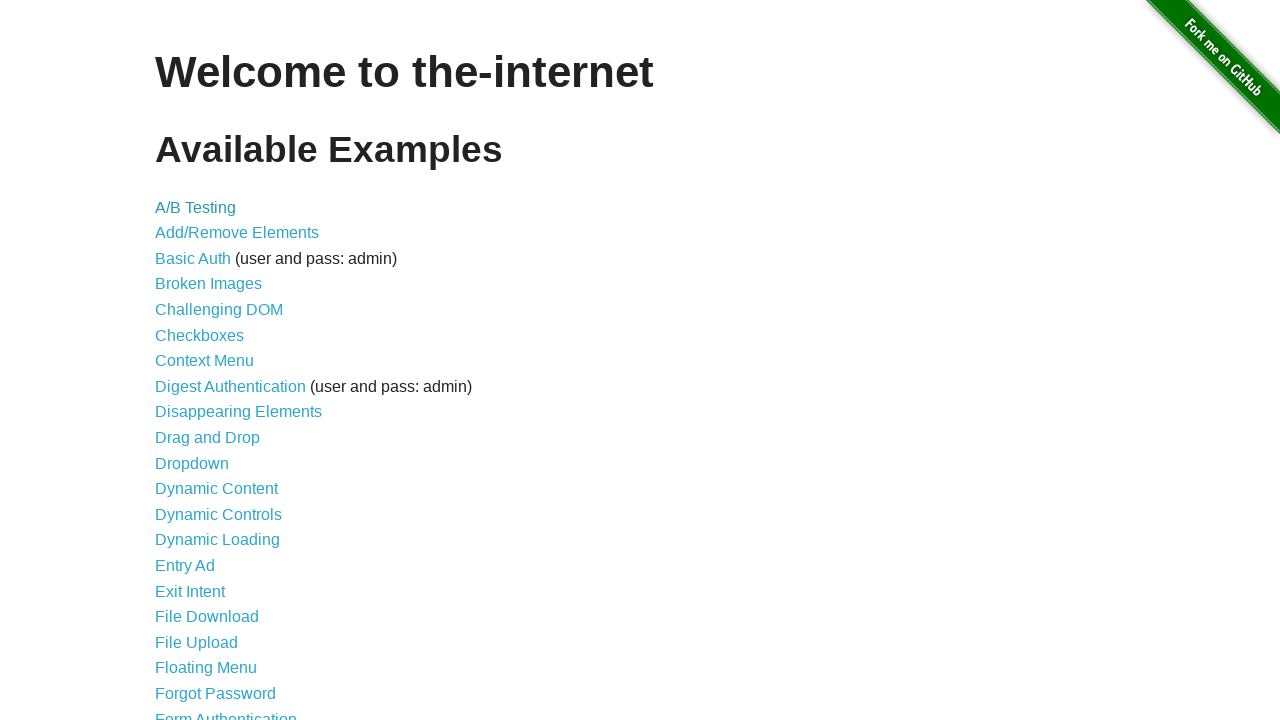